Tests timeout and alert functionality by navigating to a test page, clicking on timeout link, triggering an alert, and accepting it

Starting URL: https://letcode.in/test

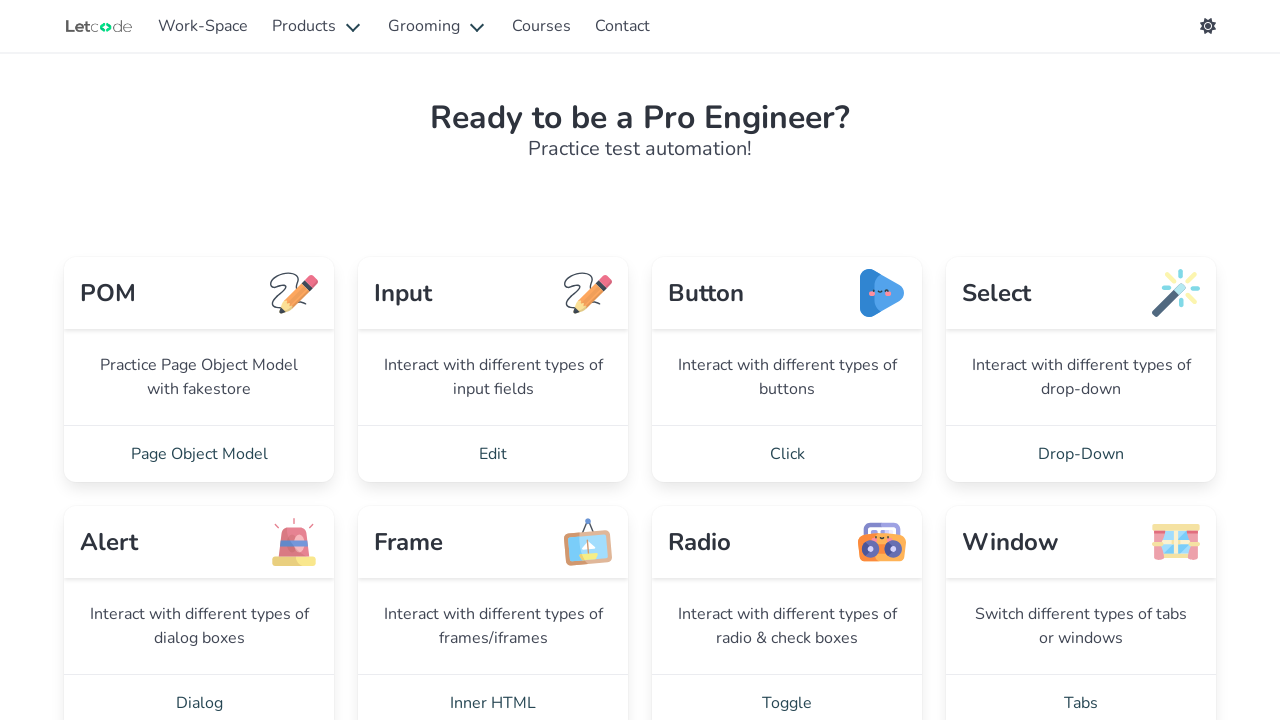

Clicked on the Timeout link at (787, 360) on xpath=//a[normalize-space()='Timeout']
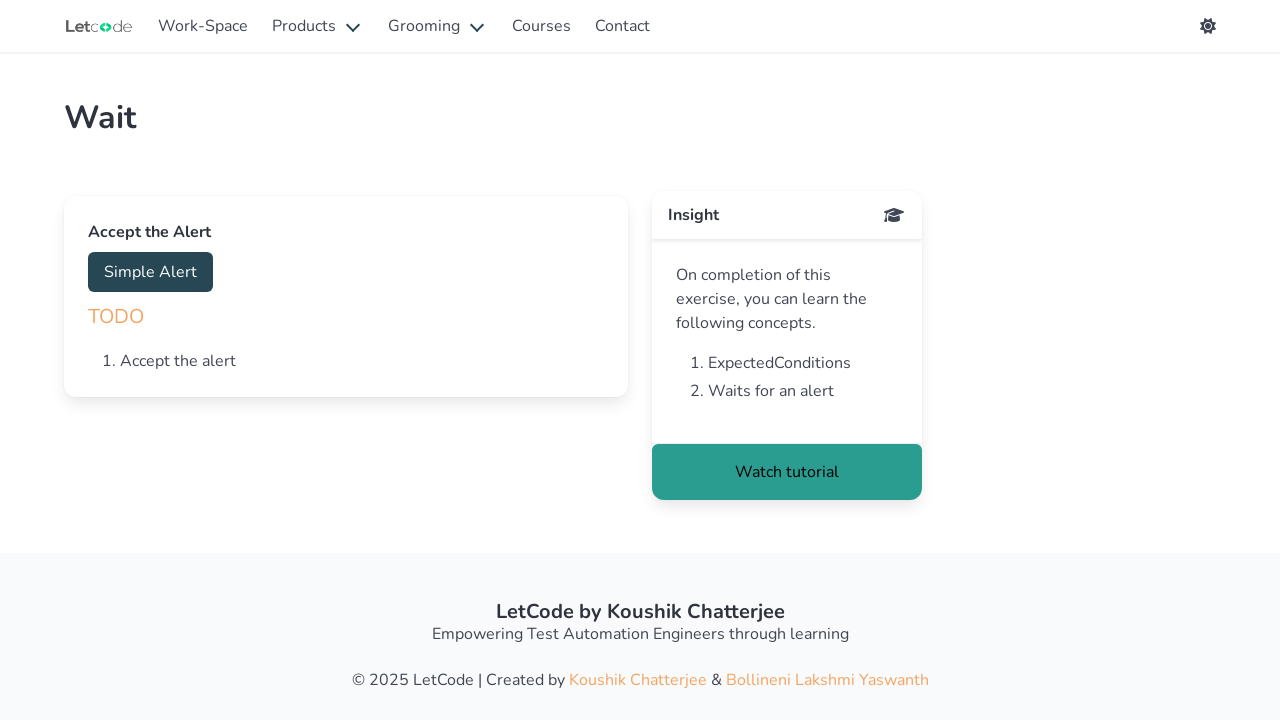

Clicked the accept button to trigger alert at (150, 272) on #accept
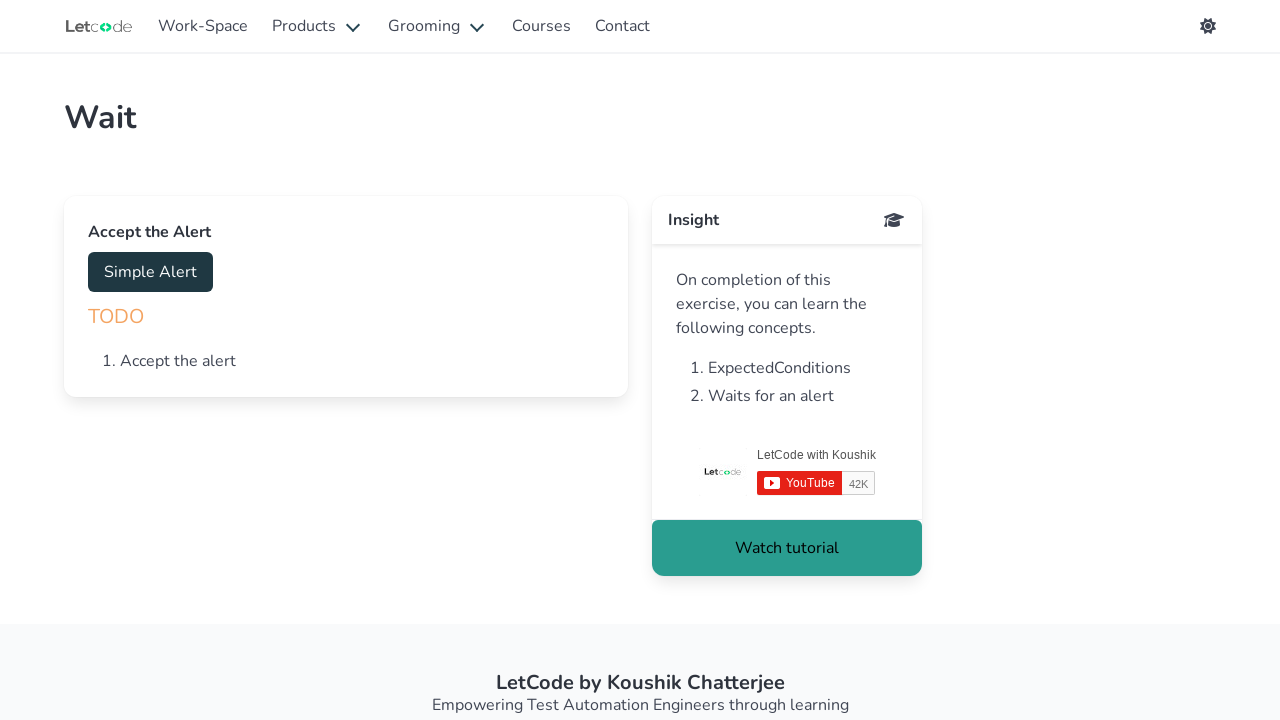

Set up dialog handler to automatically accept alerts
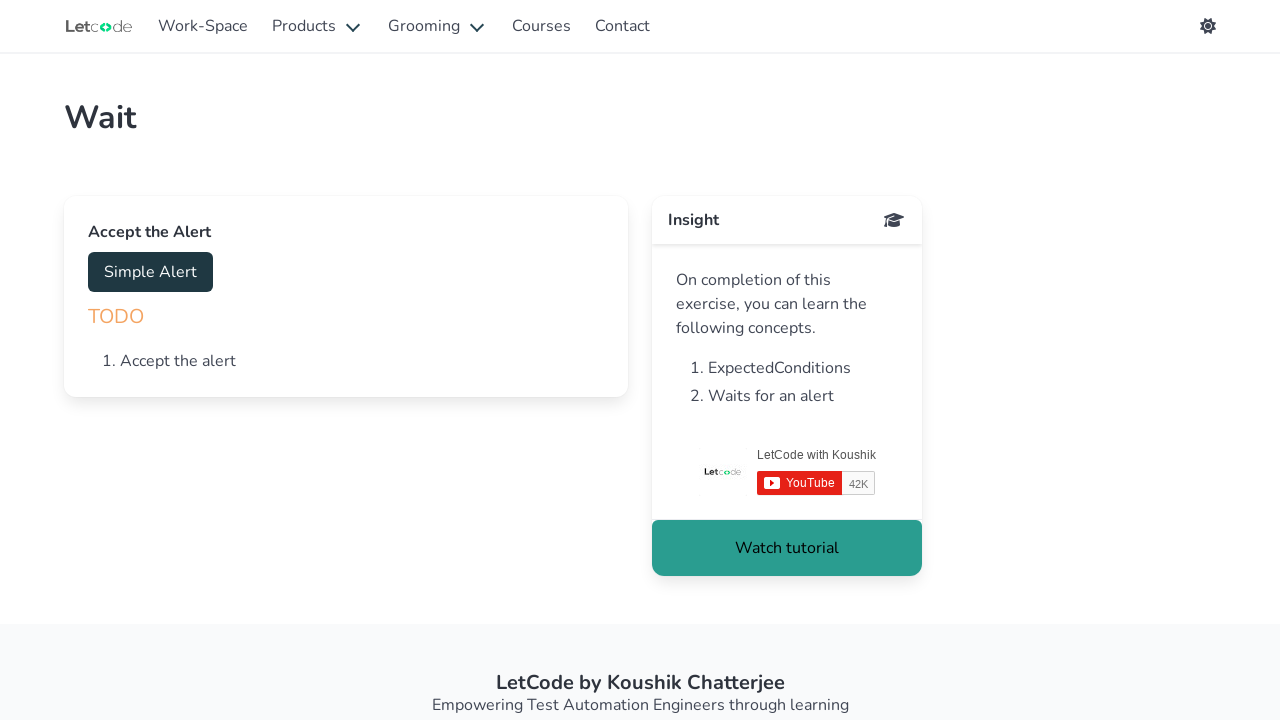

Waited for alert to be triggered (6 second timeout)
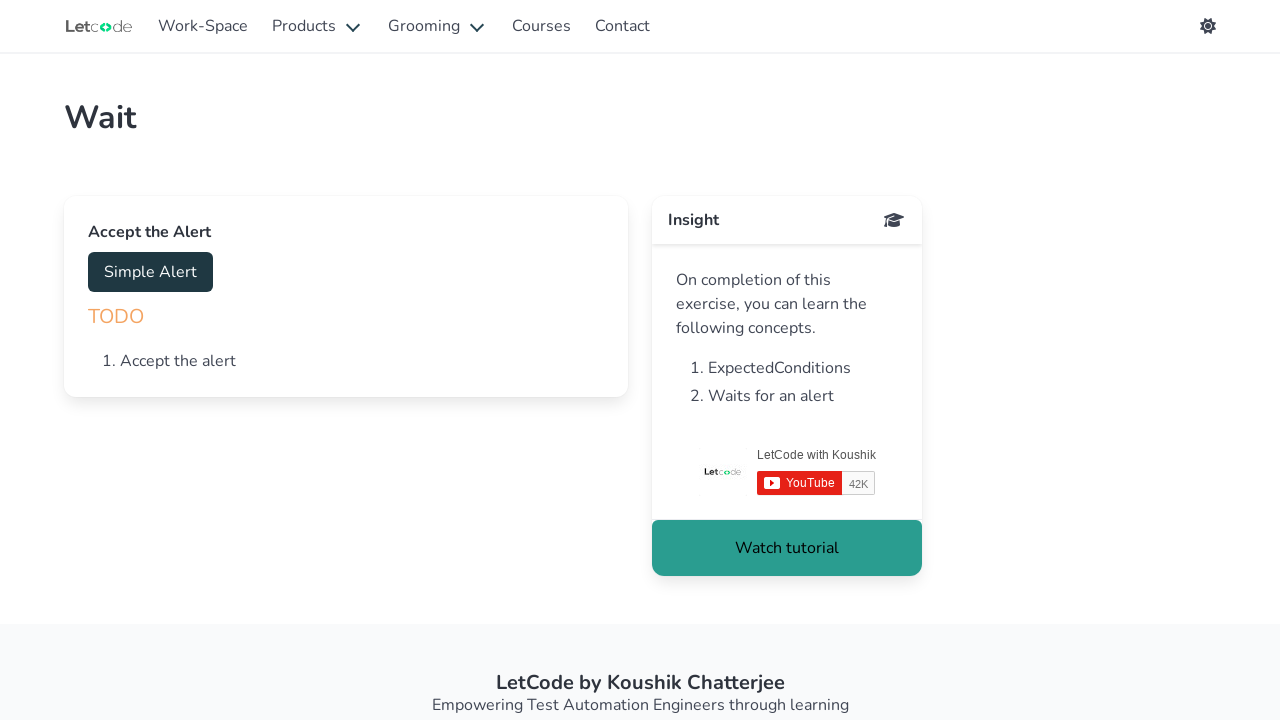

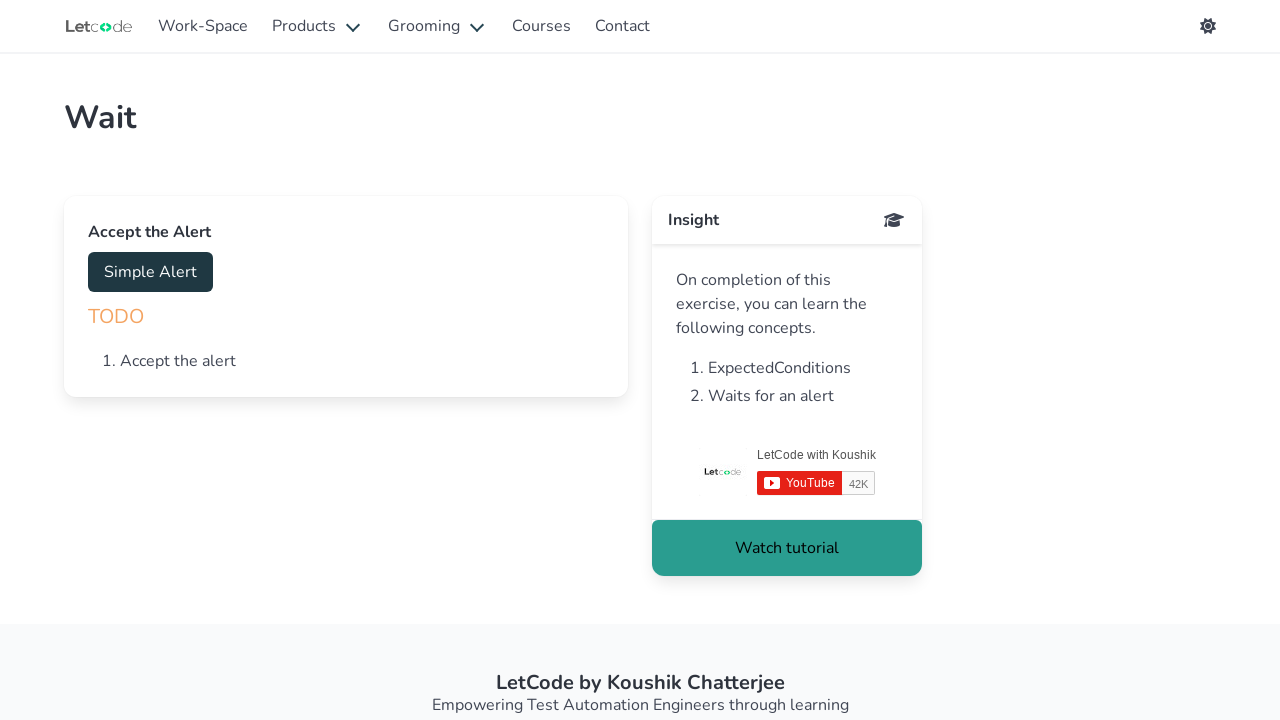